Tests product search functionality on GreenKart by searching for a product on the landing page, navigating to the offers page, and verifying the product name matches across both pages

Starting URL: https://rahulshettyacademy.com/seleniumPractise/#/

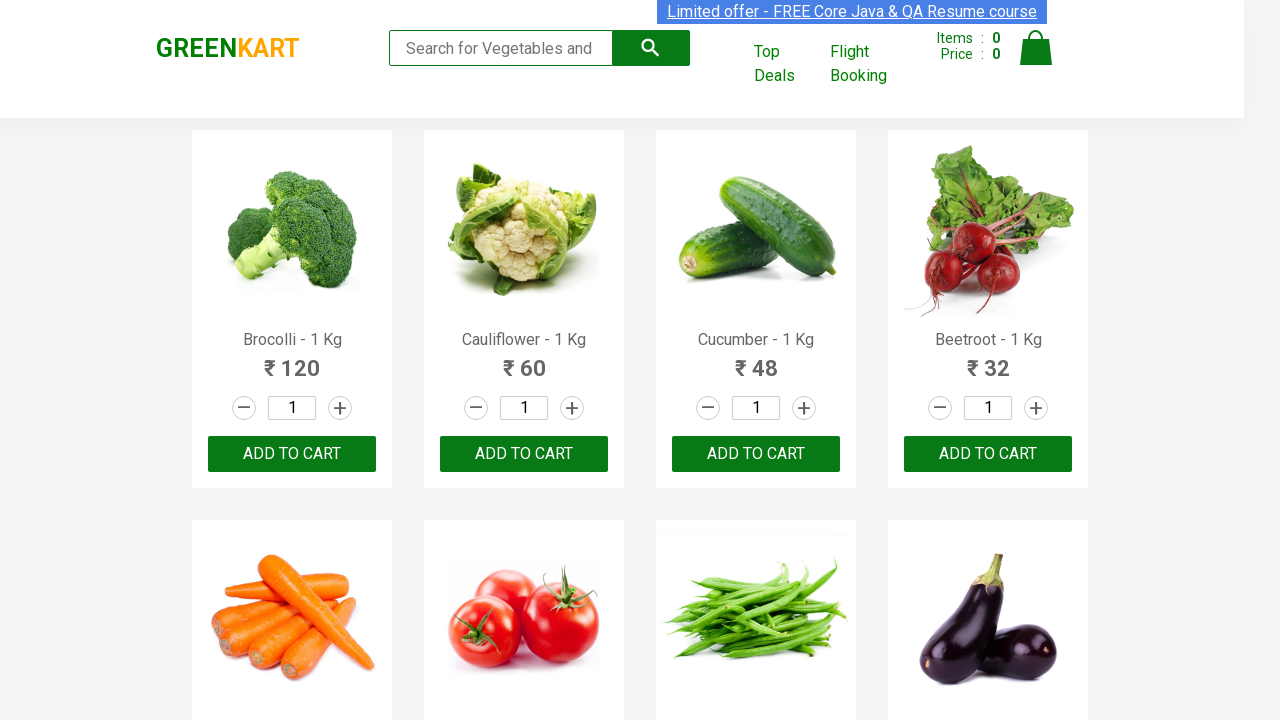

Filled search field with 'Tom' on landing page on //input[@type='search']
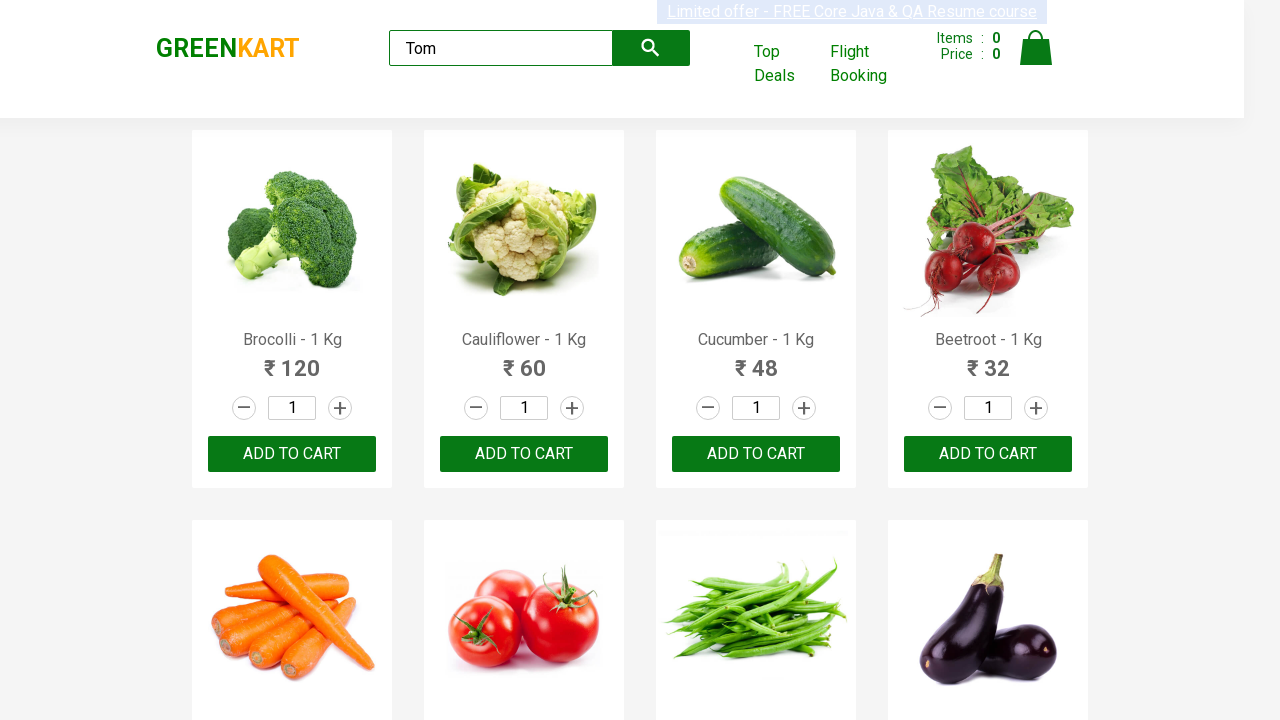

Waited 2 seconds for search results to load
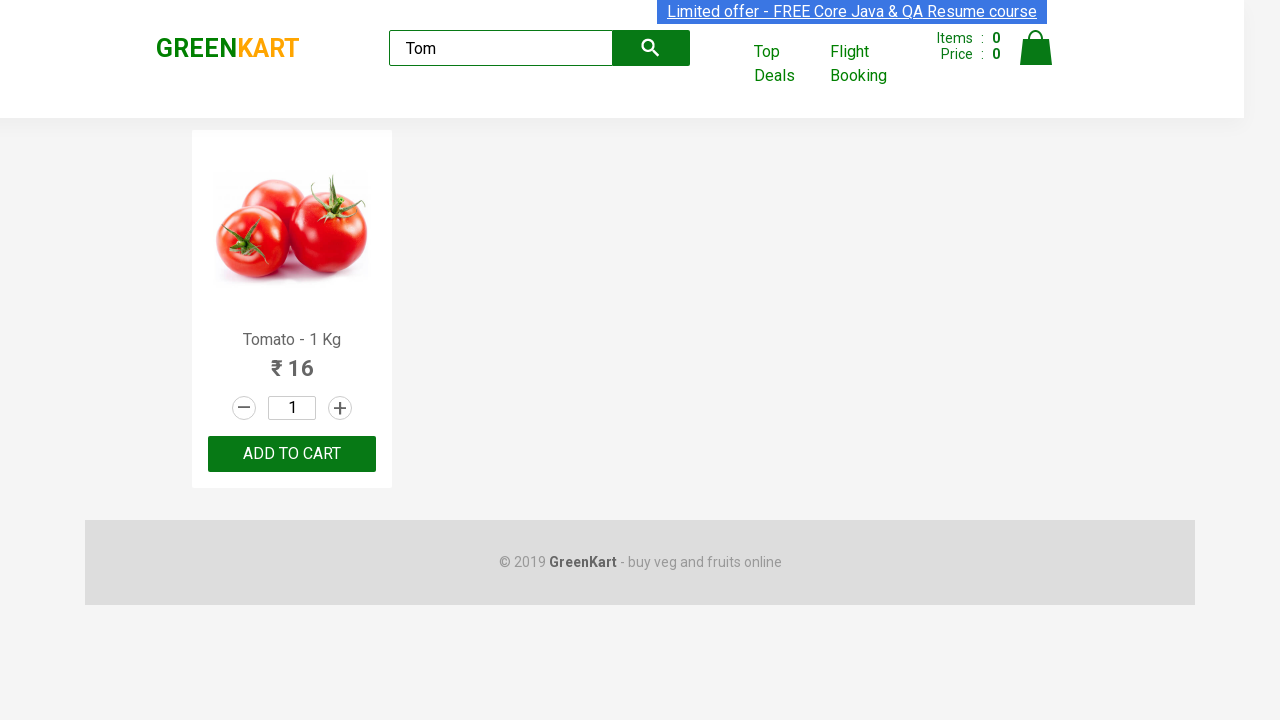

Extracted product name from landing page: Tomato
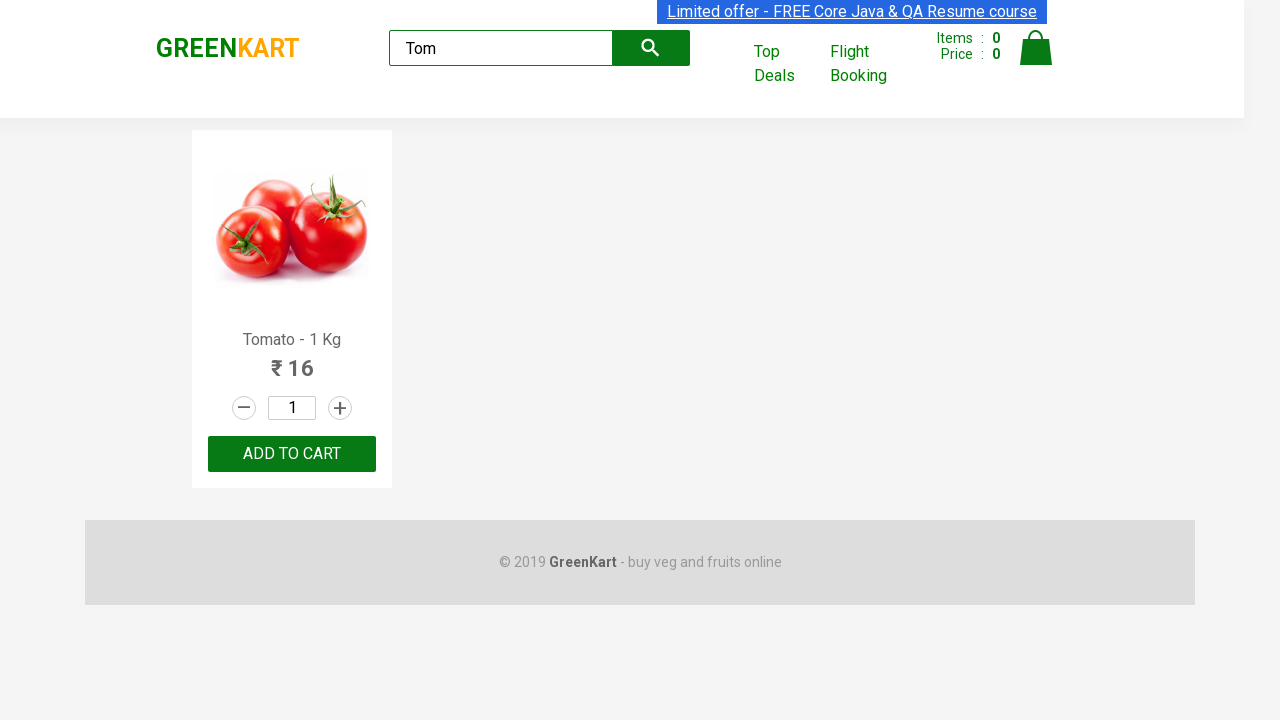

Clicked 'Top Deals' link to navigate to offers page at (787, 64) on text=Top Deals
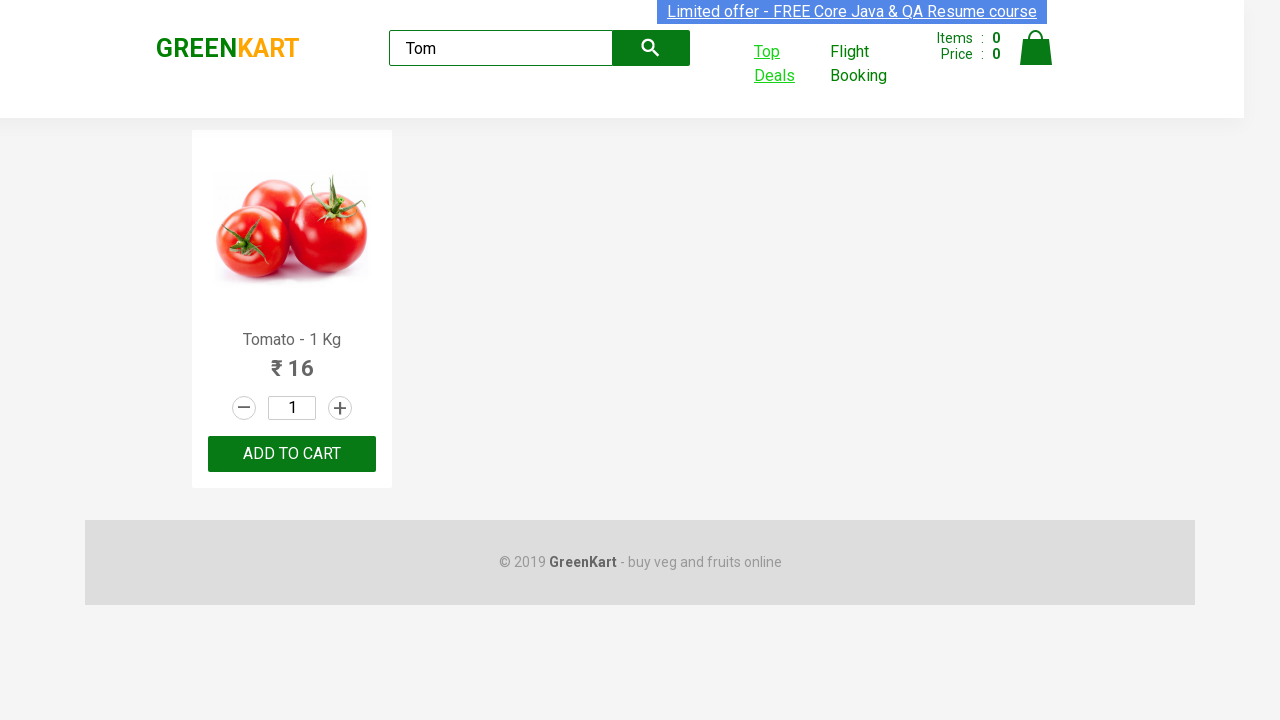

New window/tab opened from Top Deals link
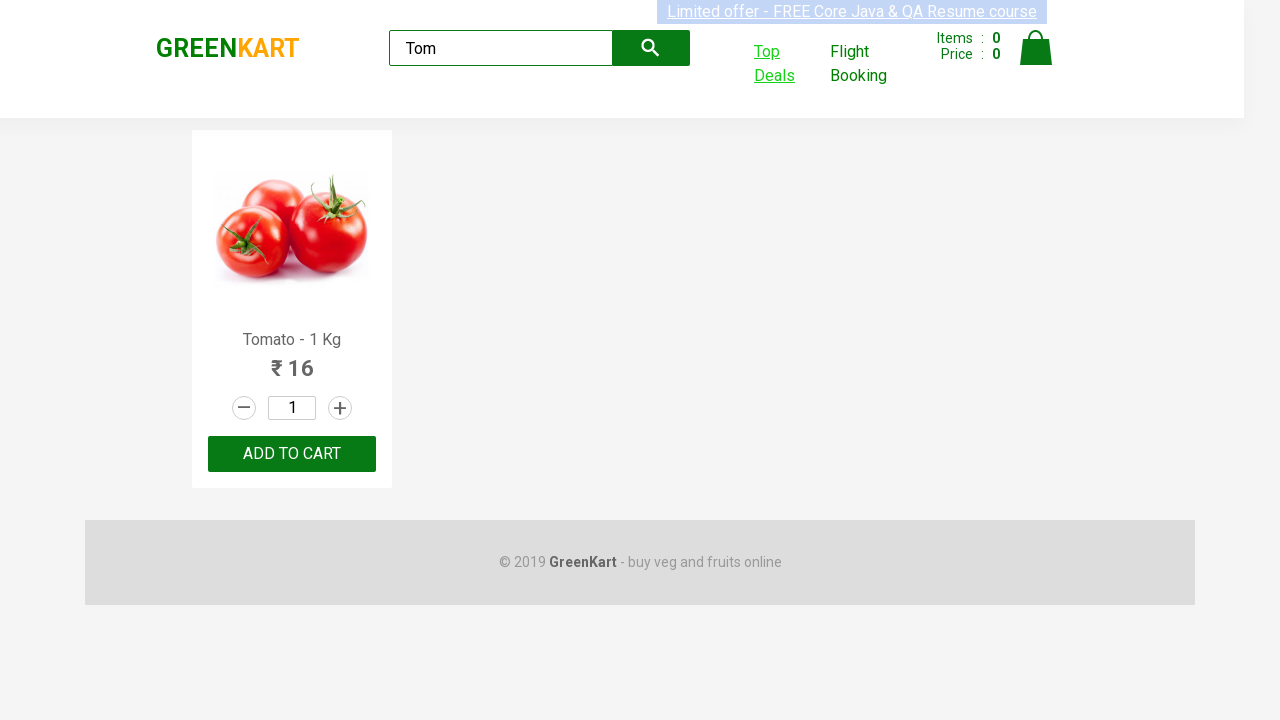

Offers page loaded completely
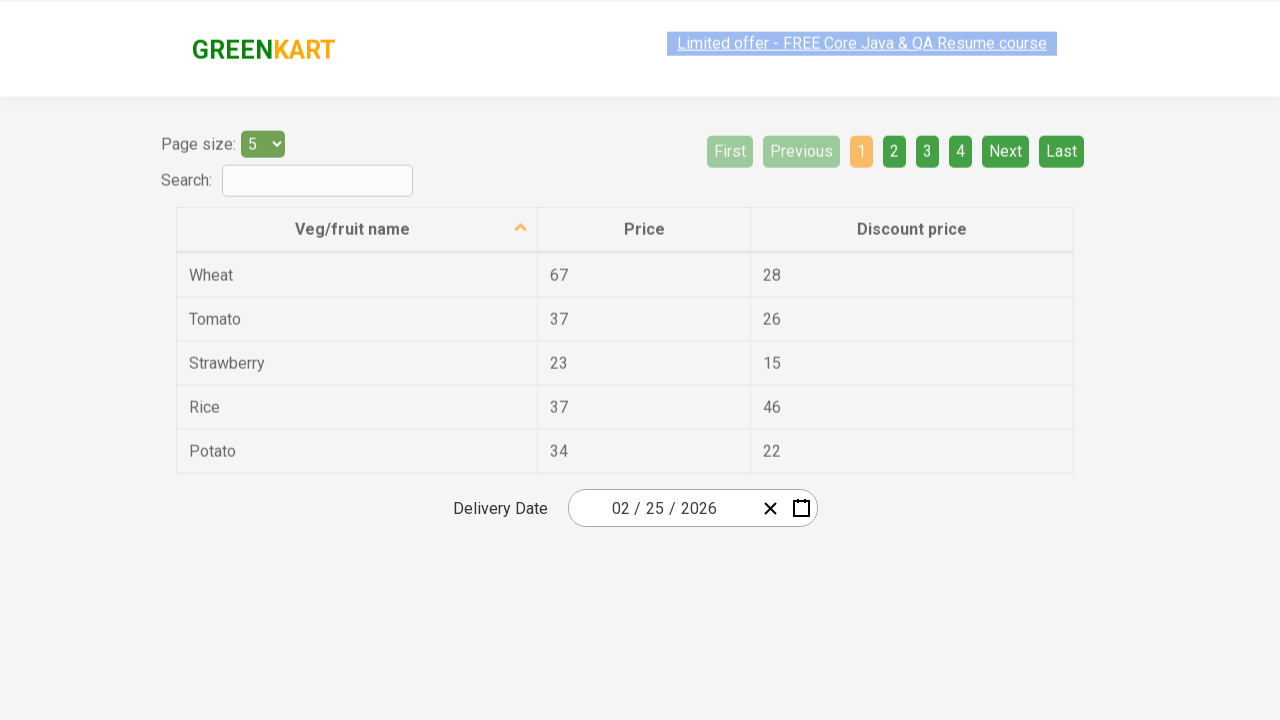

Filled search field with 'Tom' on offers page on //input[@type='search']
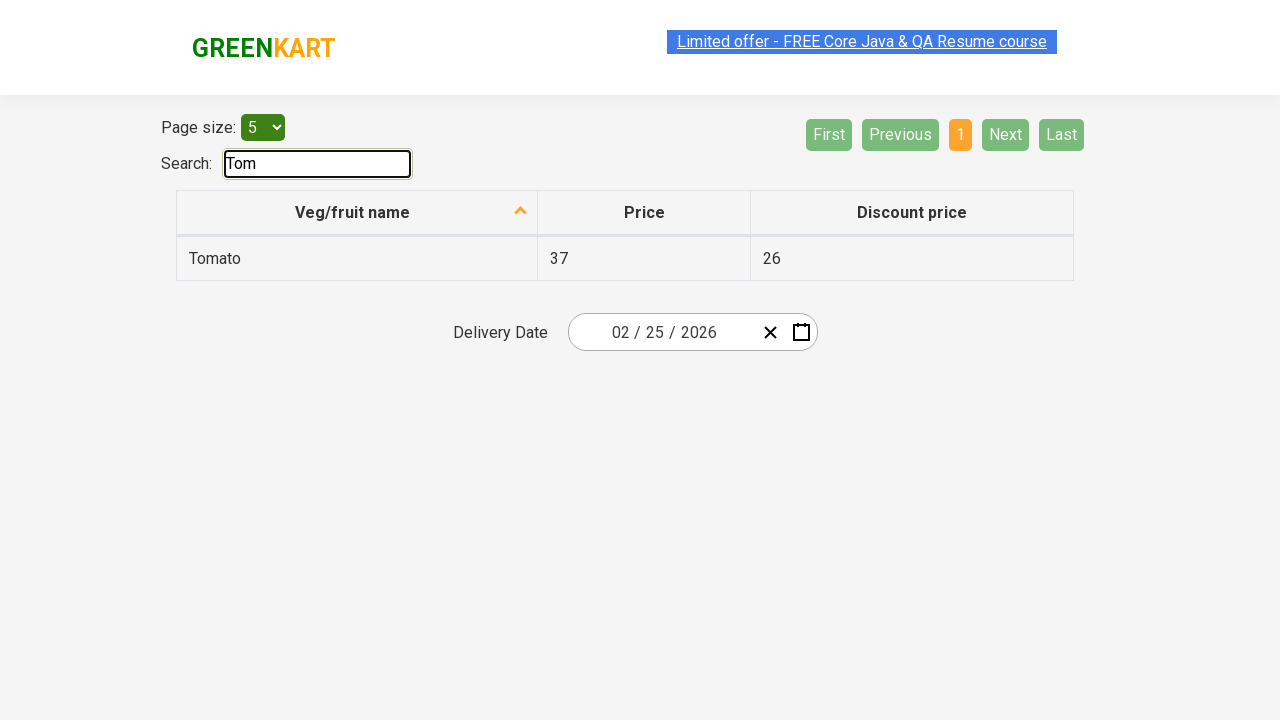

Waited 2 seconds for offers search results to load
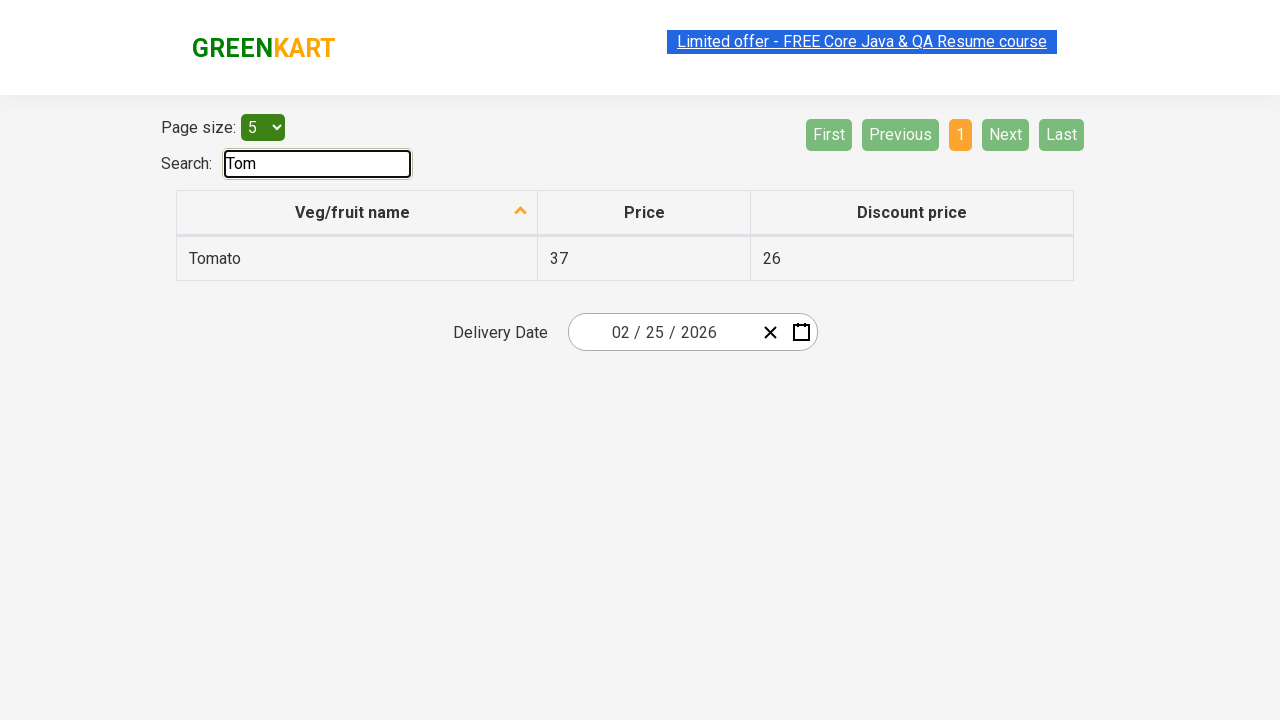

Extracted product name from offers page: Tomato
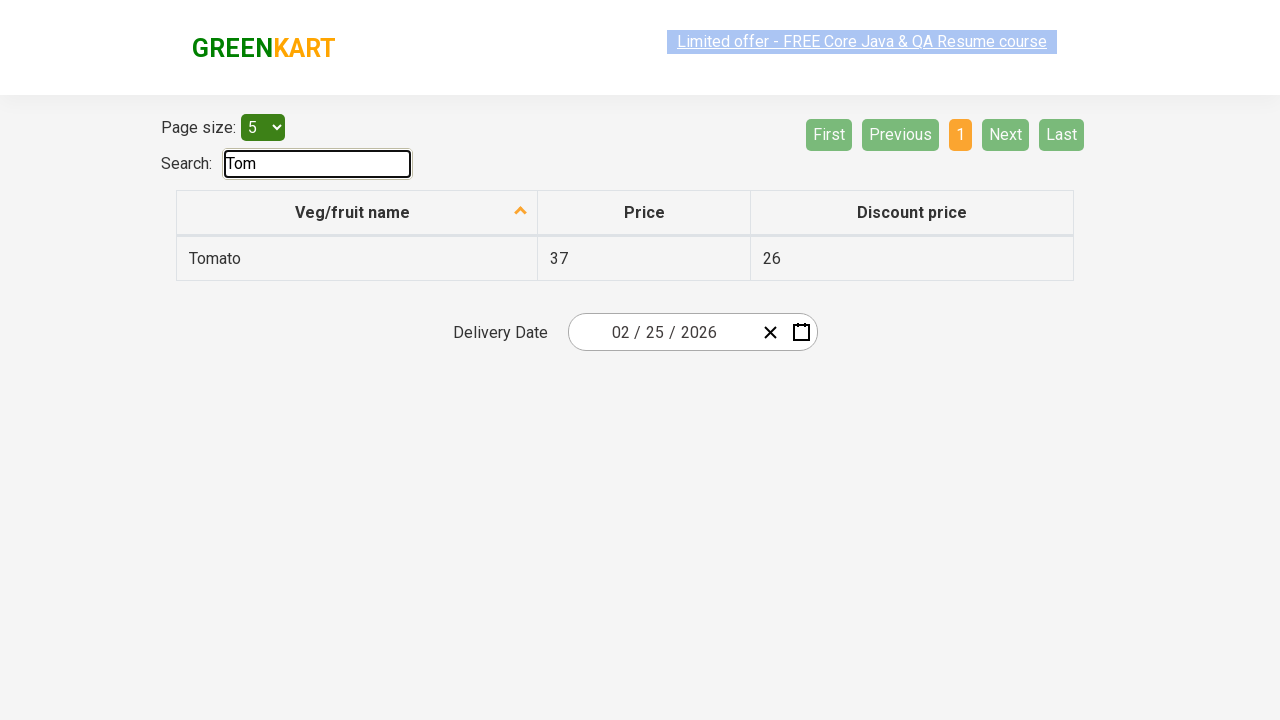

Verified product names match: 'Tomato' == 'Tomato'
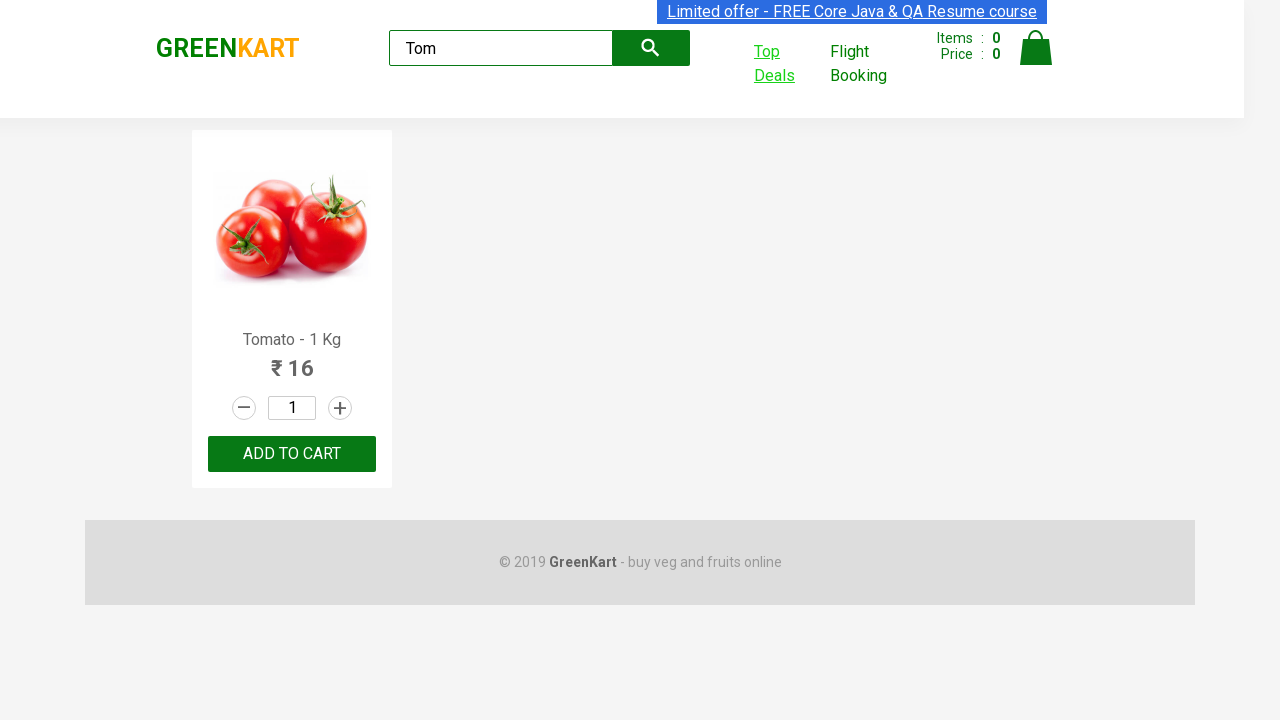

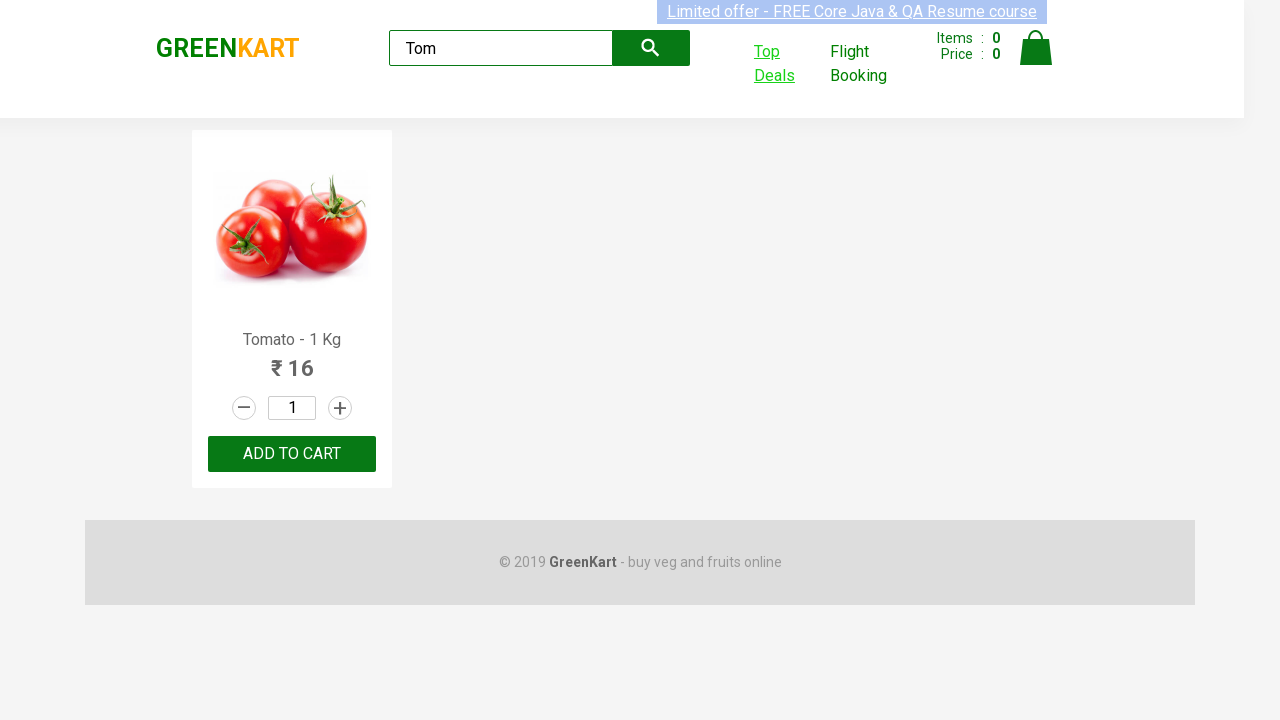